Tests marking individual items as complete by creating two items and checking their checkboxes.

Starting URL: https://demo.playwright.dev/todomvc

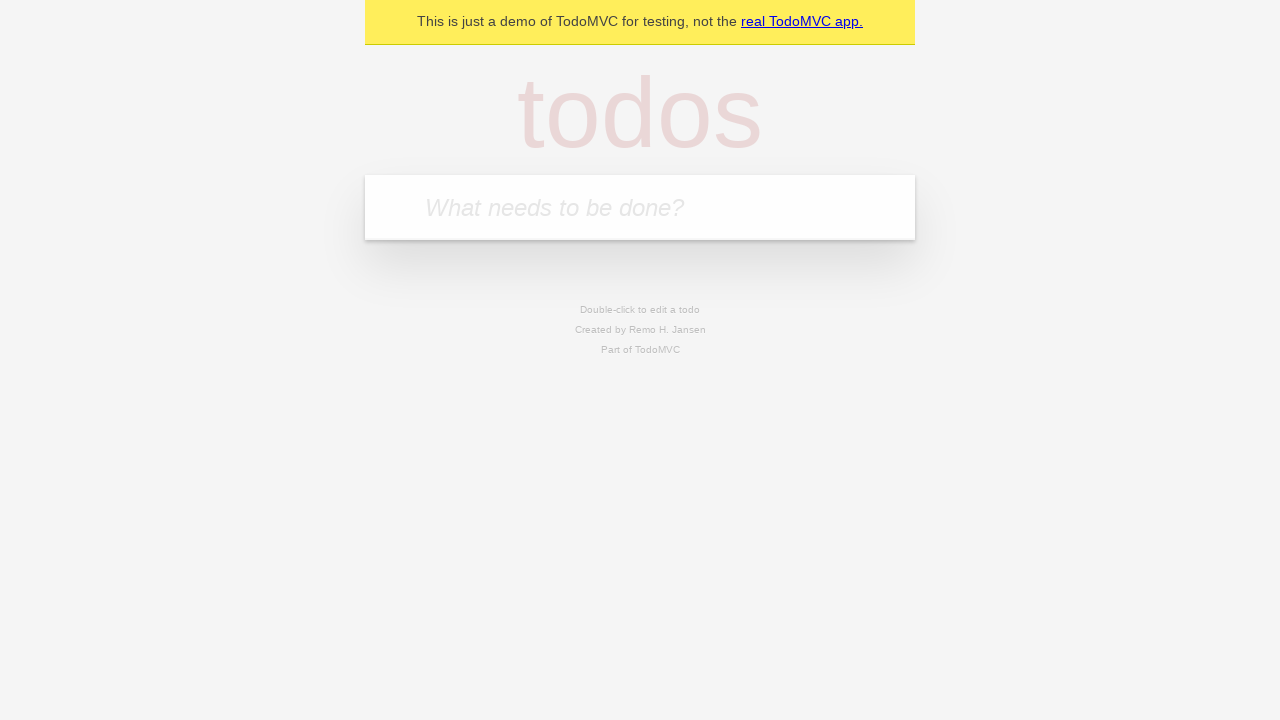

Filled todo input with 'buy some cheese' on internal:attr=[placeholder="What needs to be done?"i]
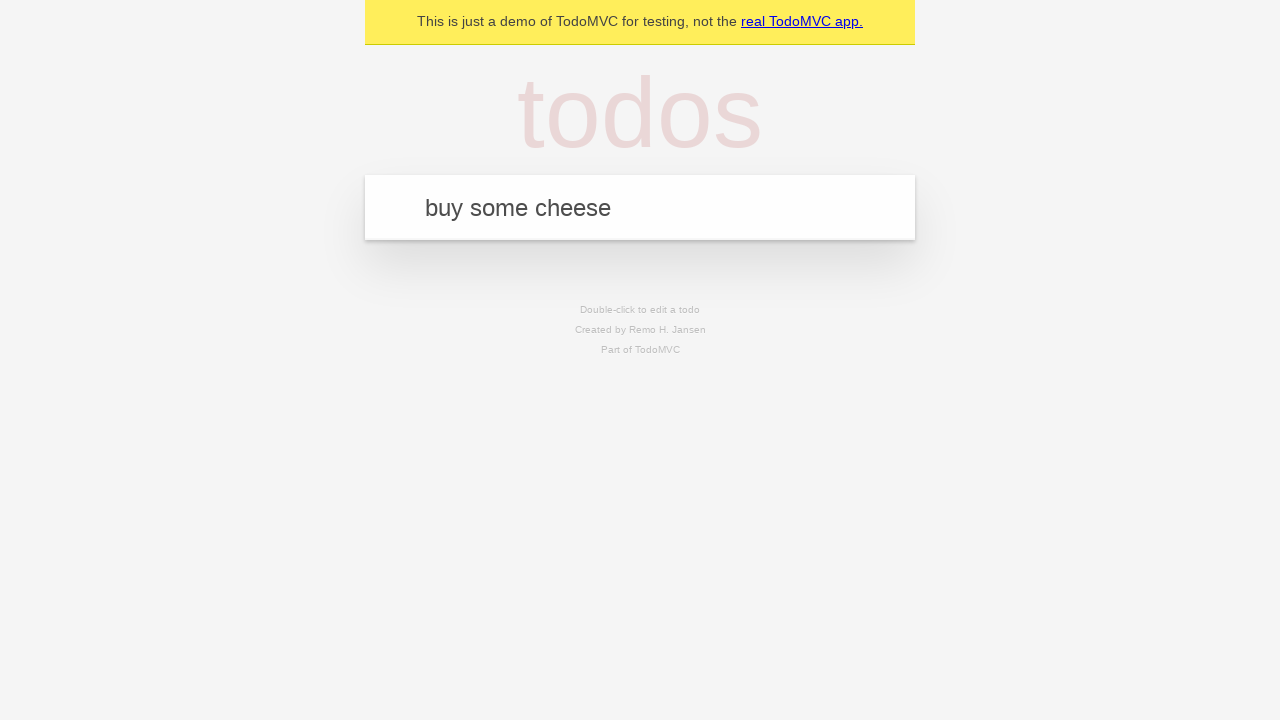

Pressed Enter to create first todo item on internal:attr=[placeholder="What needs to be done?"i]
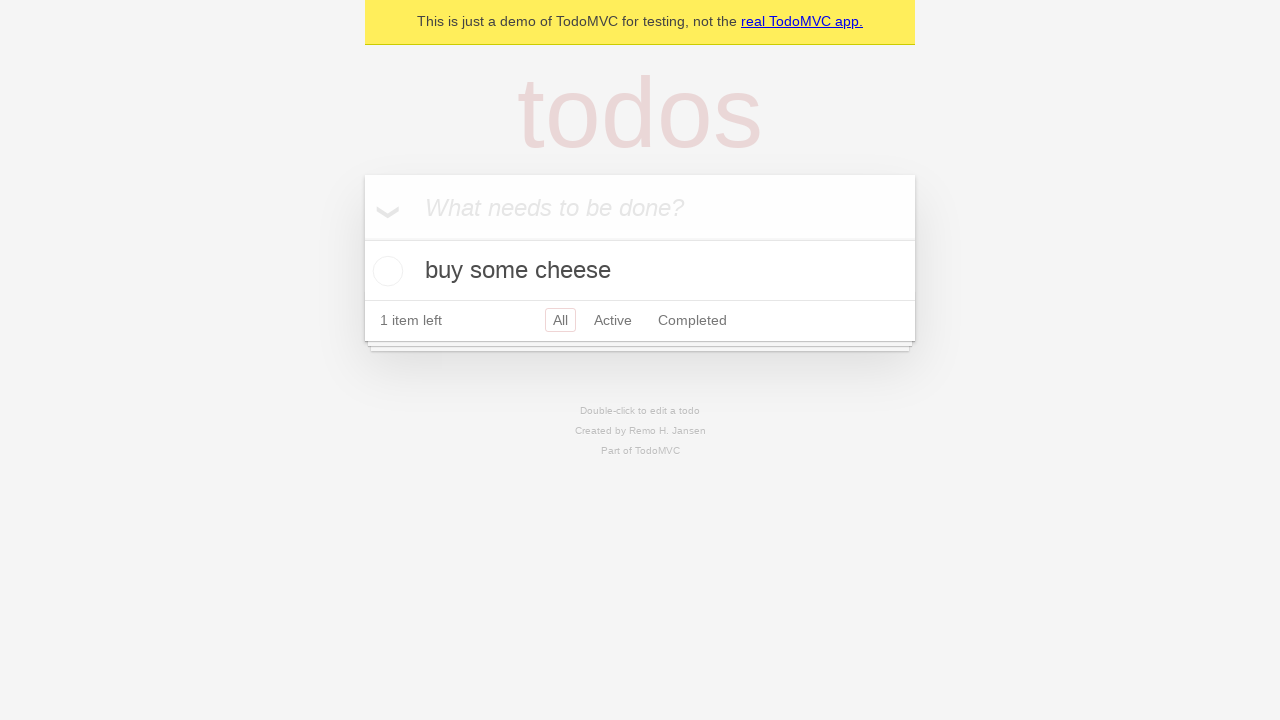

Filled todo input with 'feed the cat' on internal:attr=[placeholder="What needs to be done?"i]
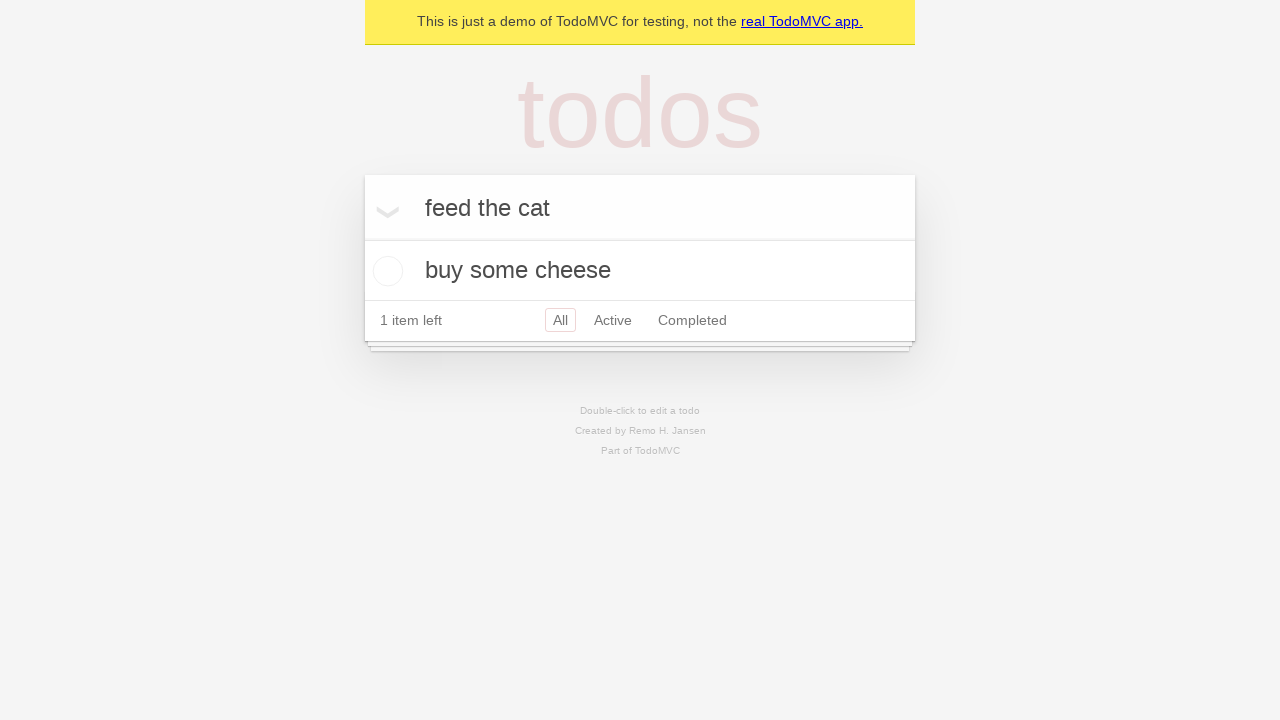

Pressed Enter to create second todo item on internal:attr=[placeholder="What needs to be done?"i]
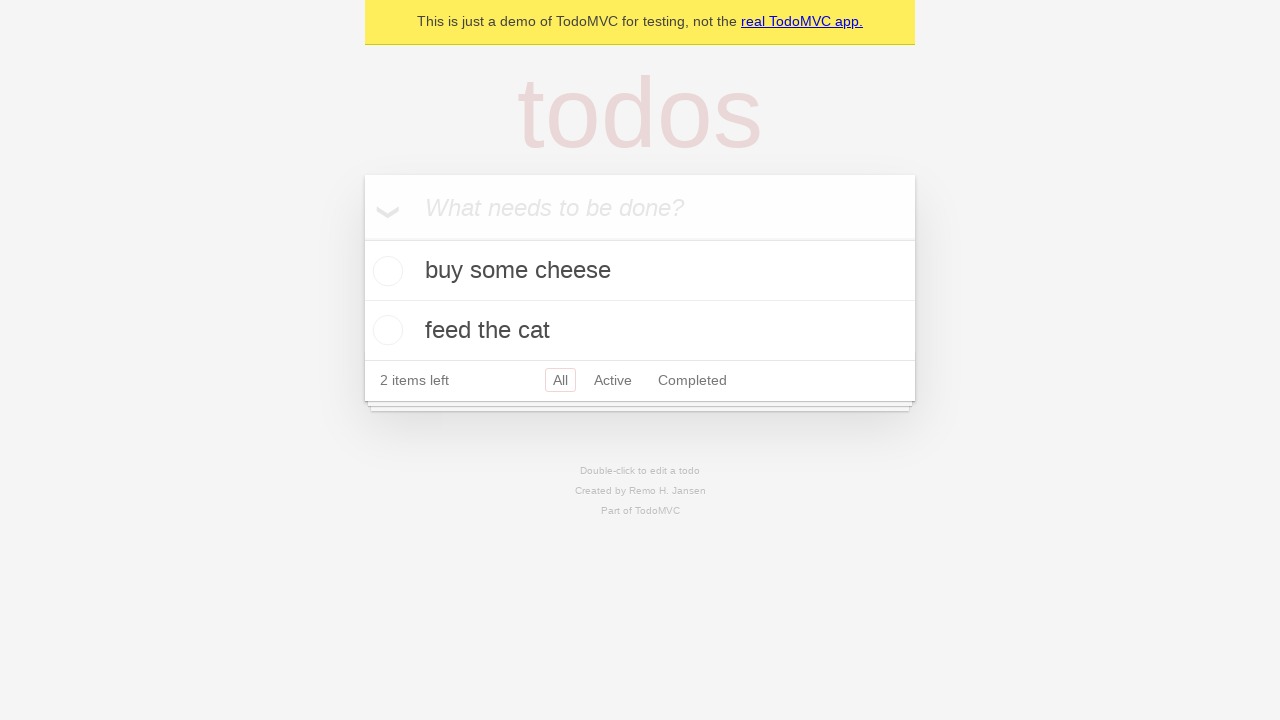

Checked the first todo item 'buy some cheese' at (385, 271) on internal:testid=[data-testid="todo-item"s] >> nth=0 >> internal:role=checkbox
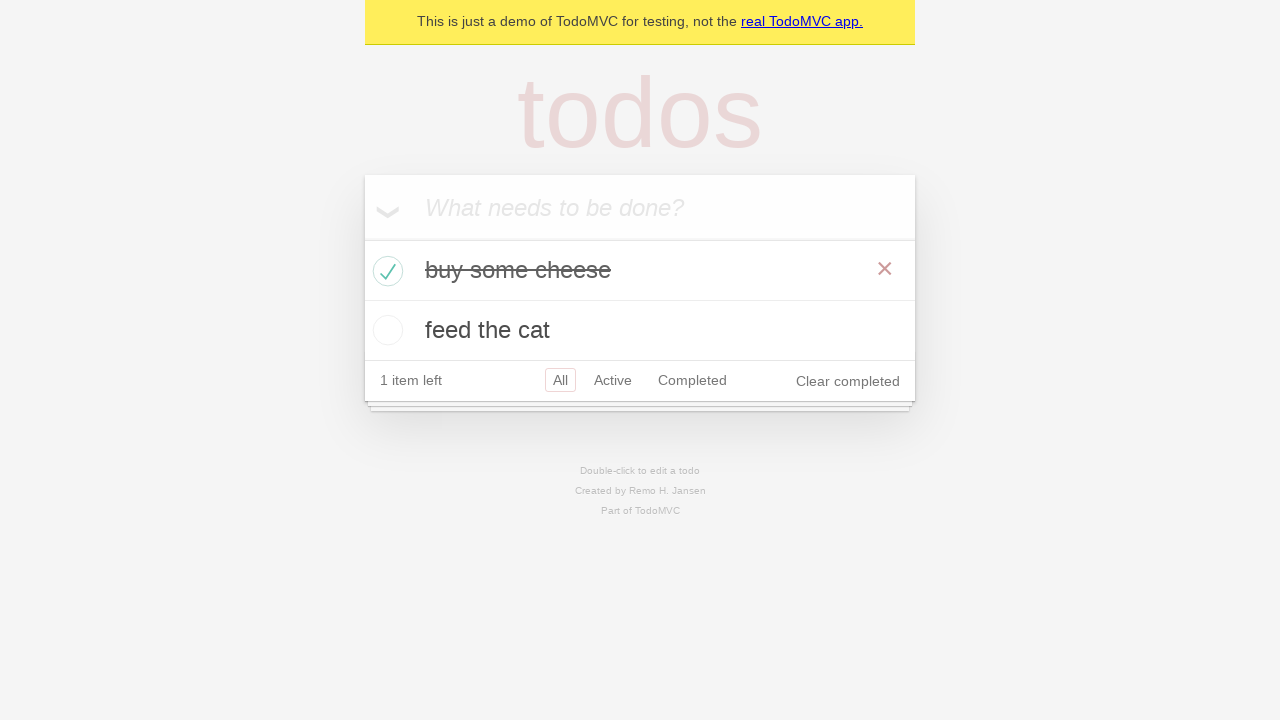

Checked the second todo item 'feed the cat' at (385, 330) on internal:testid=[data-testid="todo-item"s] >> nth=1 >> internal:role=checkbox
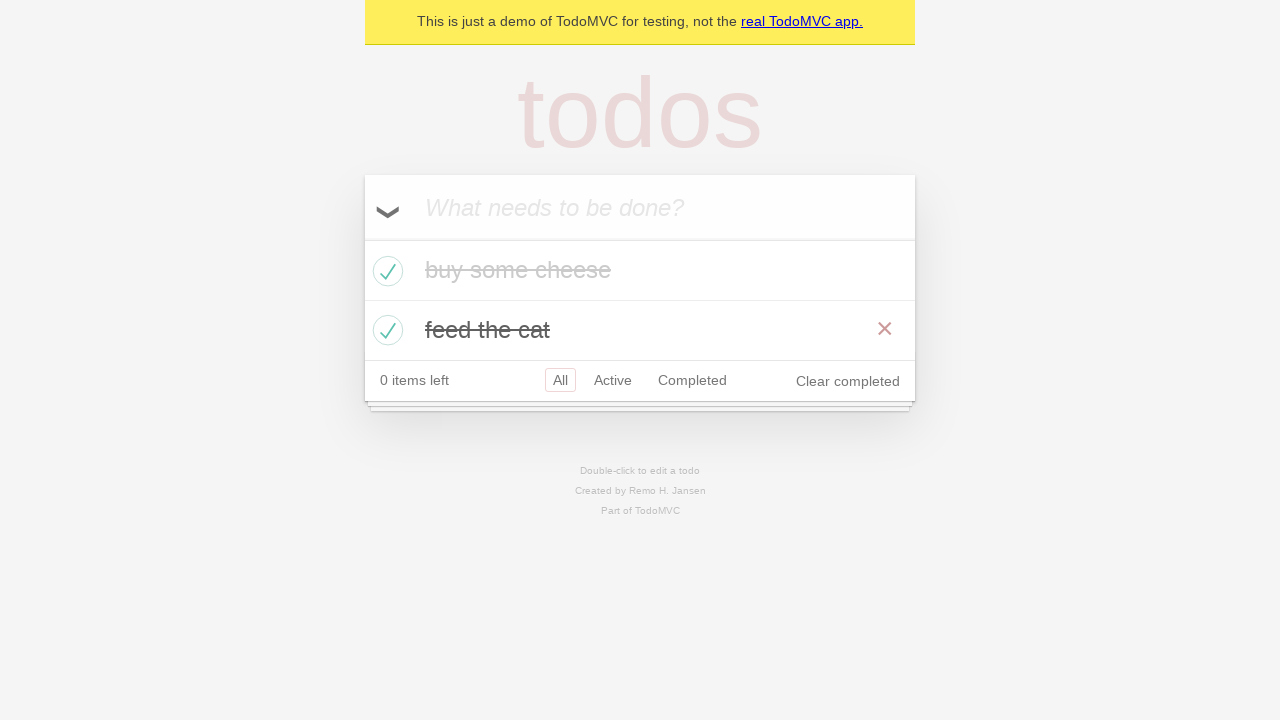

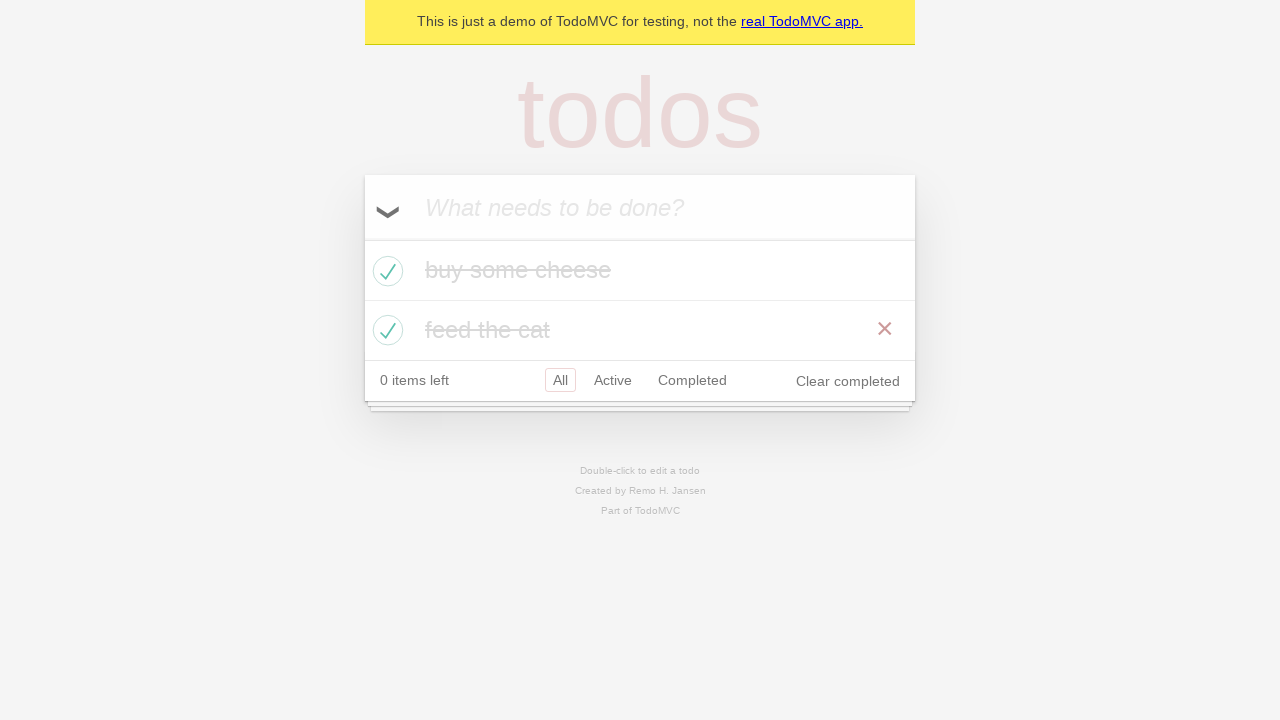